Tests window handling by clicking a link that opens a new window, switching between windows, and verifying the titles of both windows

Starting URL: https://the-internet.herokuapp.com/windows

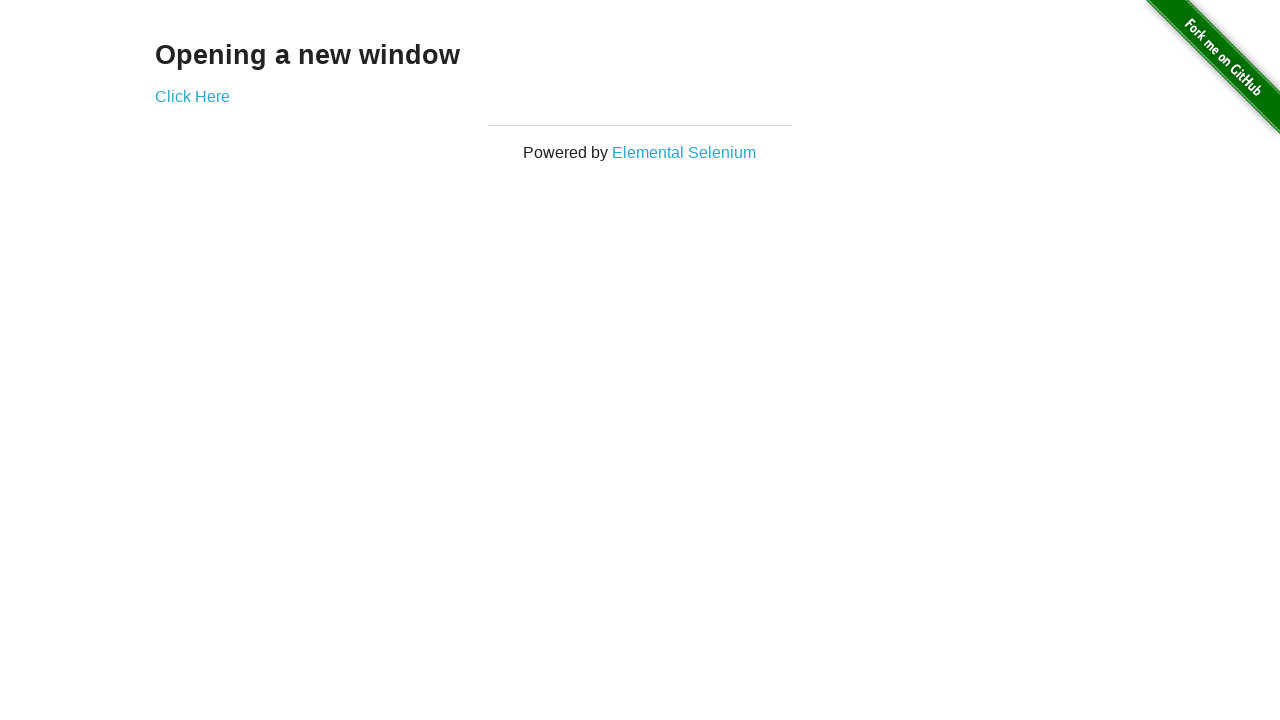

Clicked 'Click Here' link to open new window at (192, 96) on text=Click Here
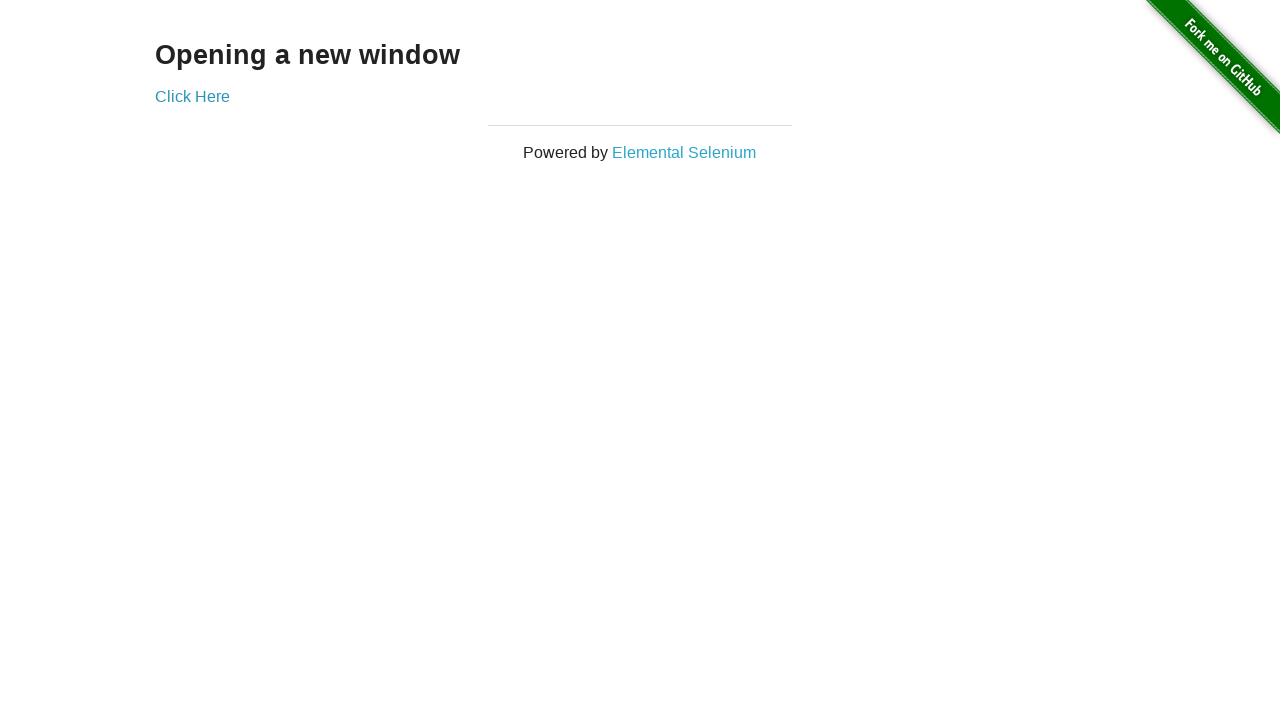

Captured new window page object
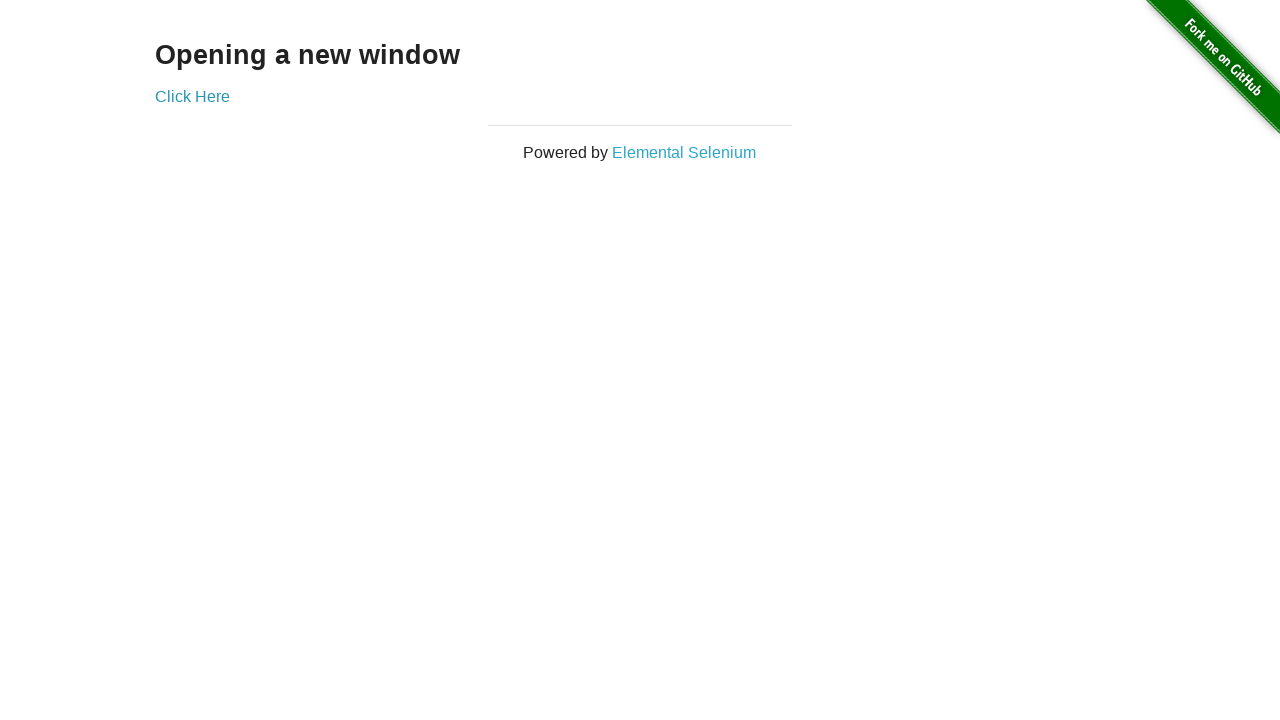

New window finished loading
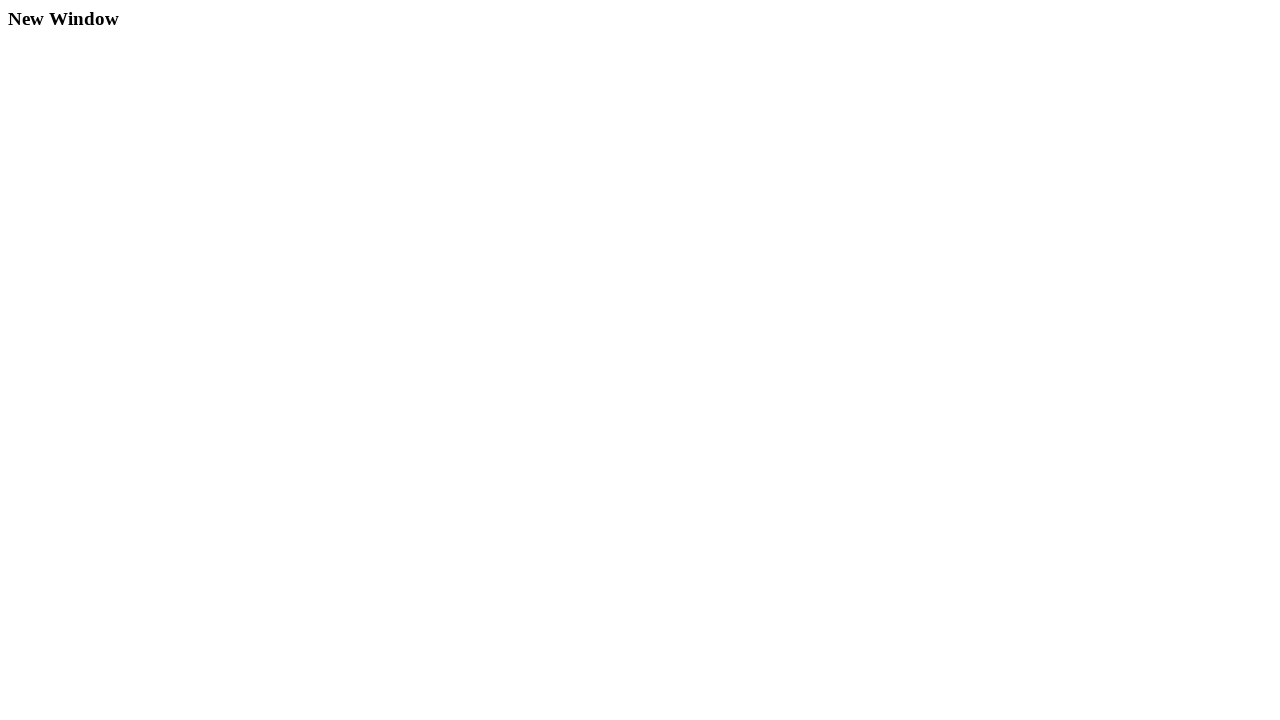

Verified new window title is 'New Window'
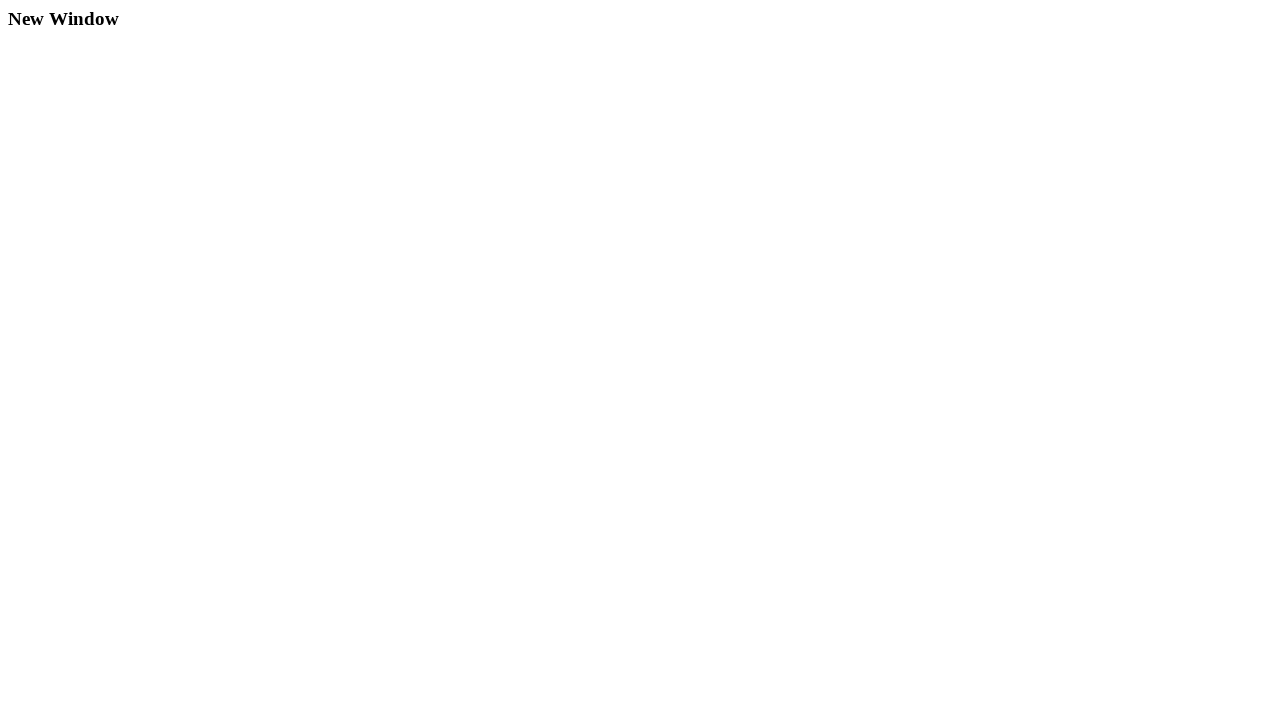

Verified original window title is 'The Internet'
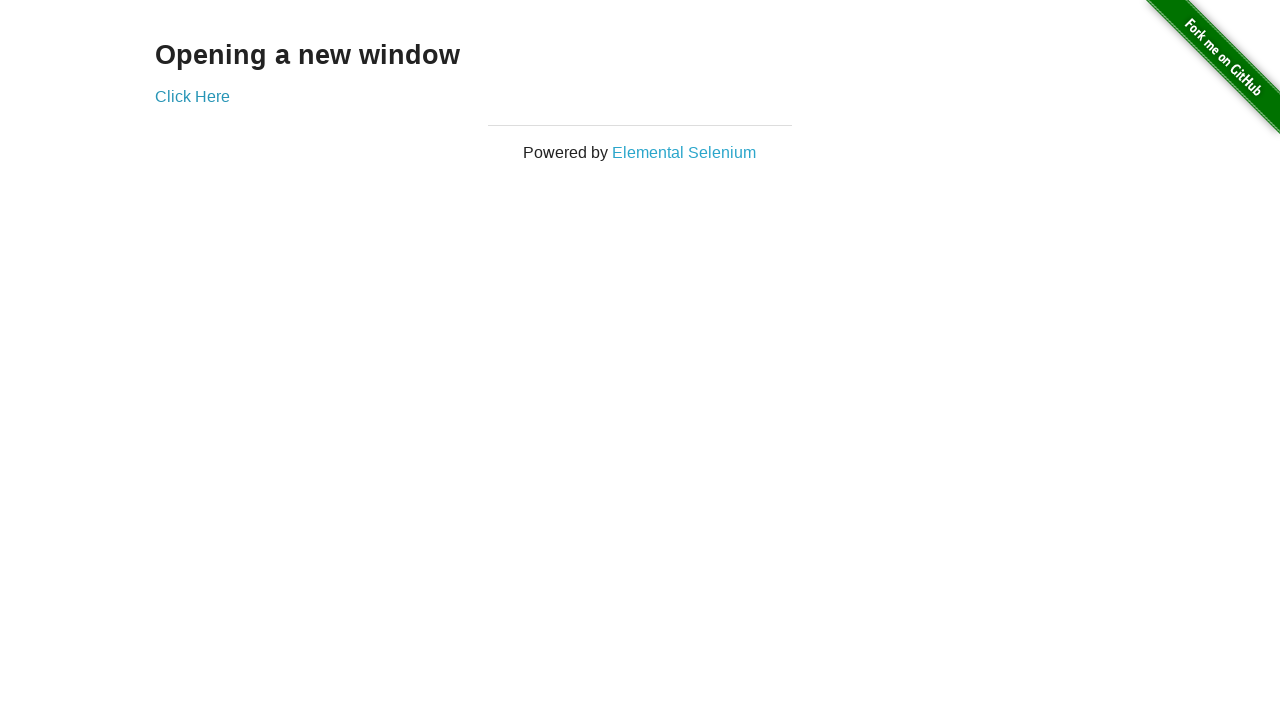

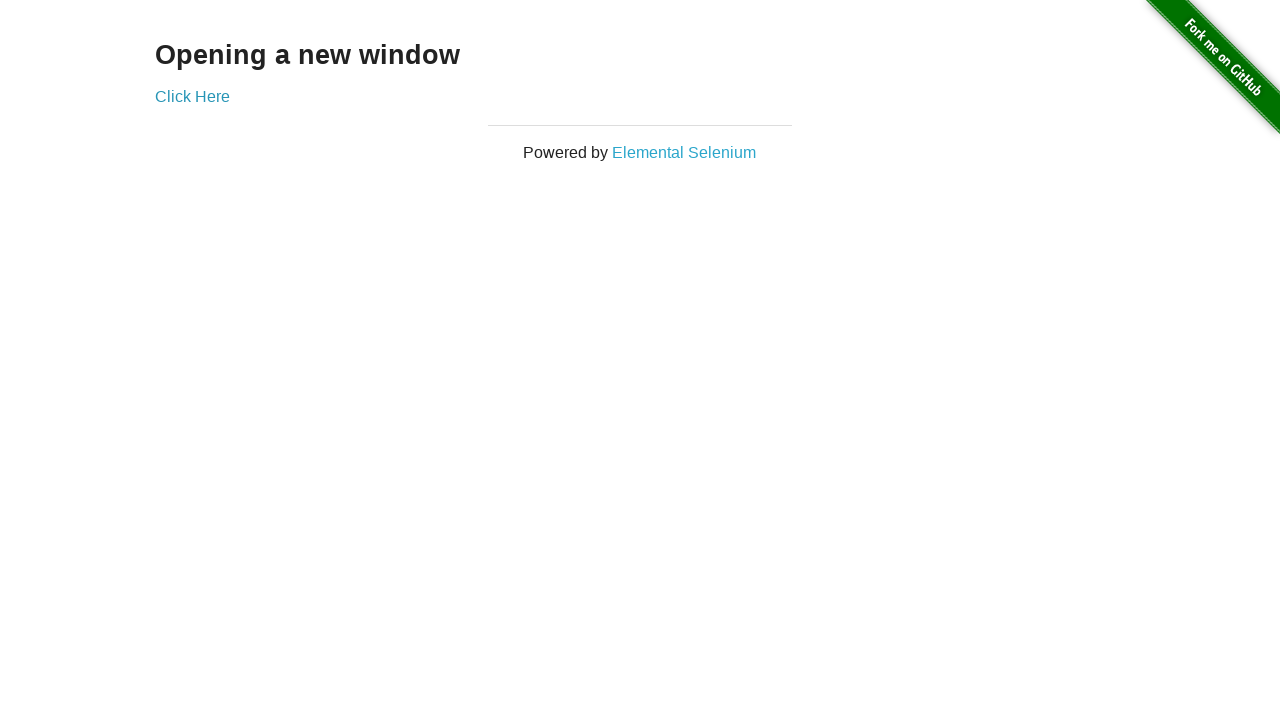